Tests browser back button navigation between filter views (All, Active, Completed).

Starting URL: https://demo.playwright.dev/todomvc

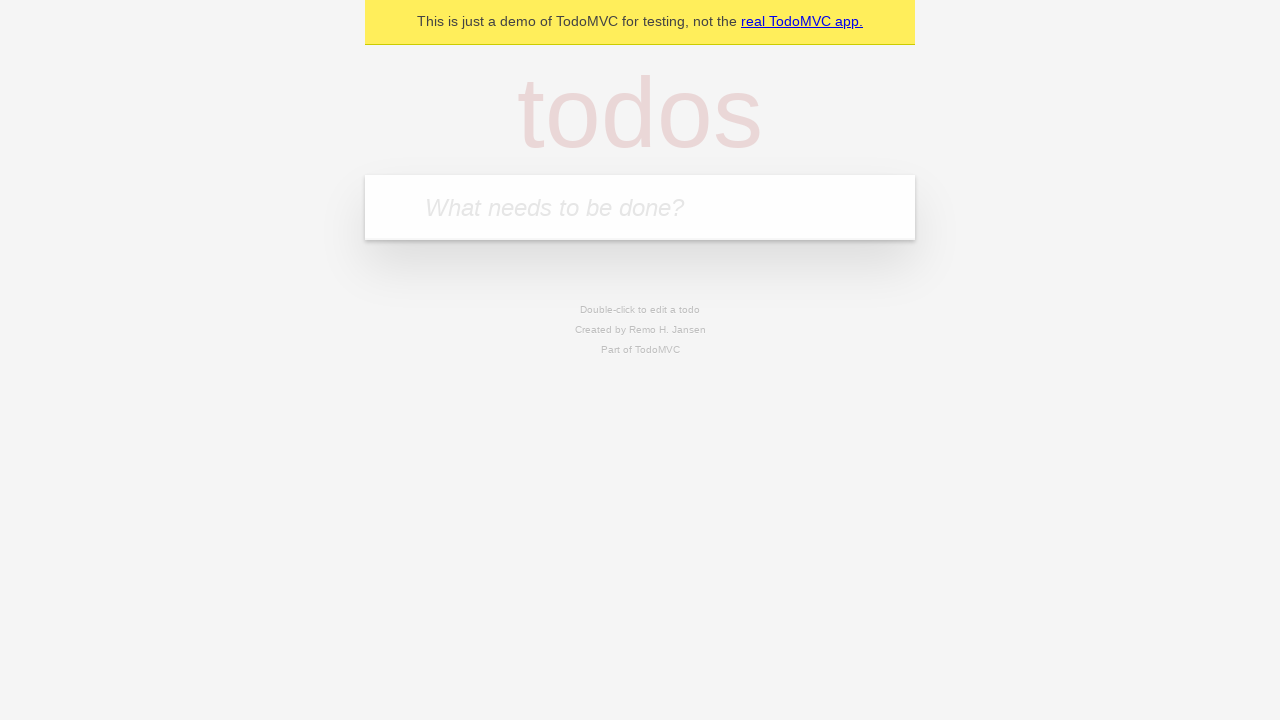

Filled todo input with 'buy some cheese' on internal:attr=[placeholder="What needs to be done?"i]
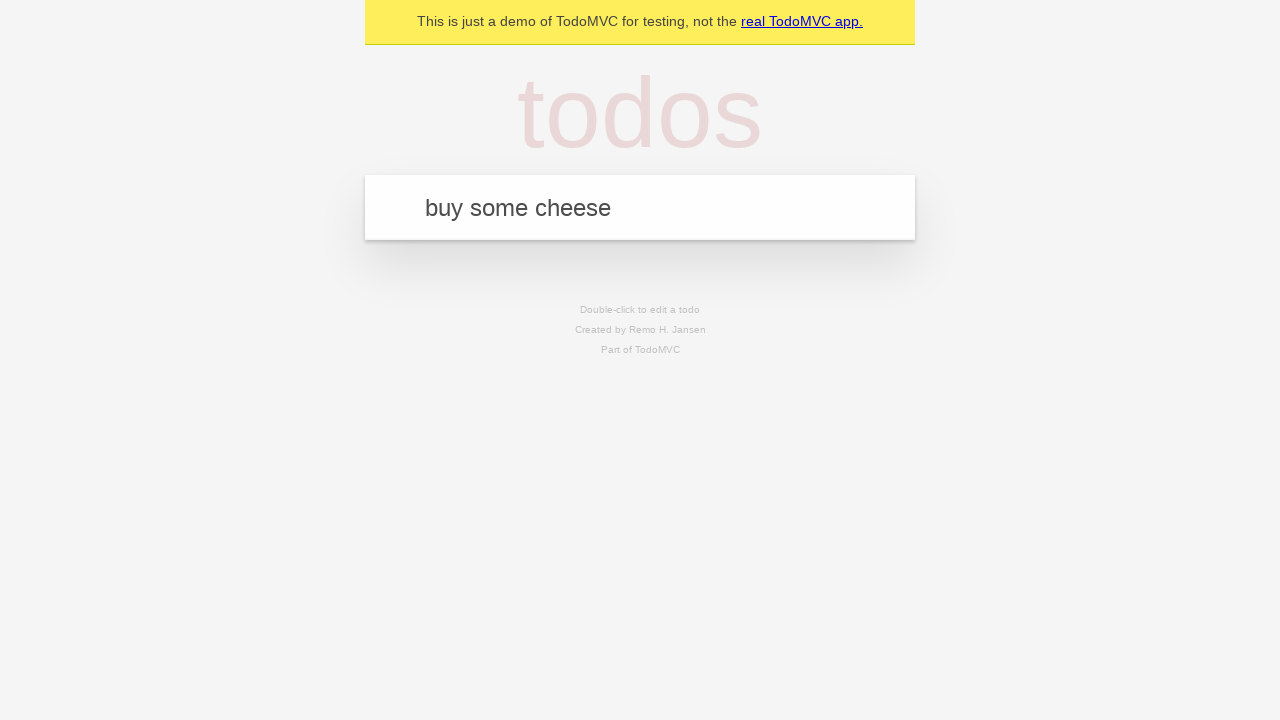

Pressed Enter to create first todo item on internal:attr=[placeholder="What needs to be done?"i]
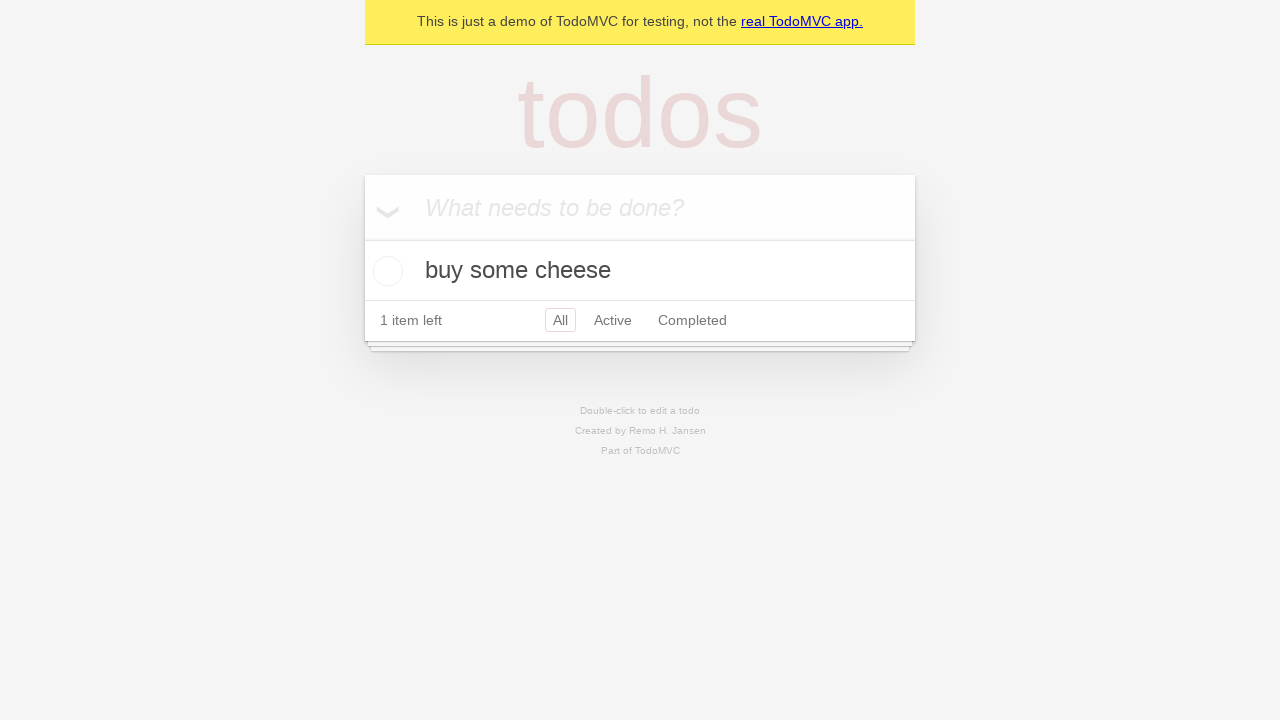

Filled todo input with 'feed the cat' on internal:attr=[placeholder="What needs to be done?"i]
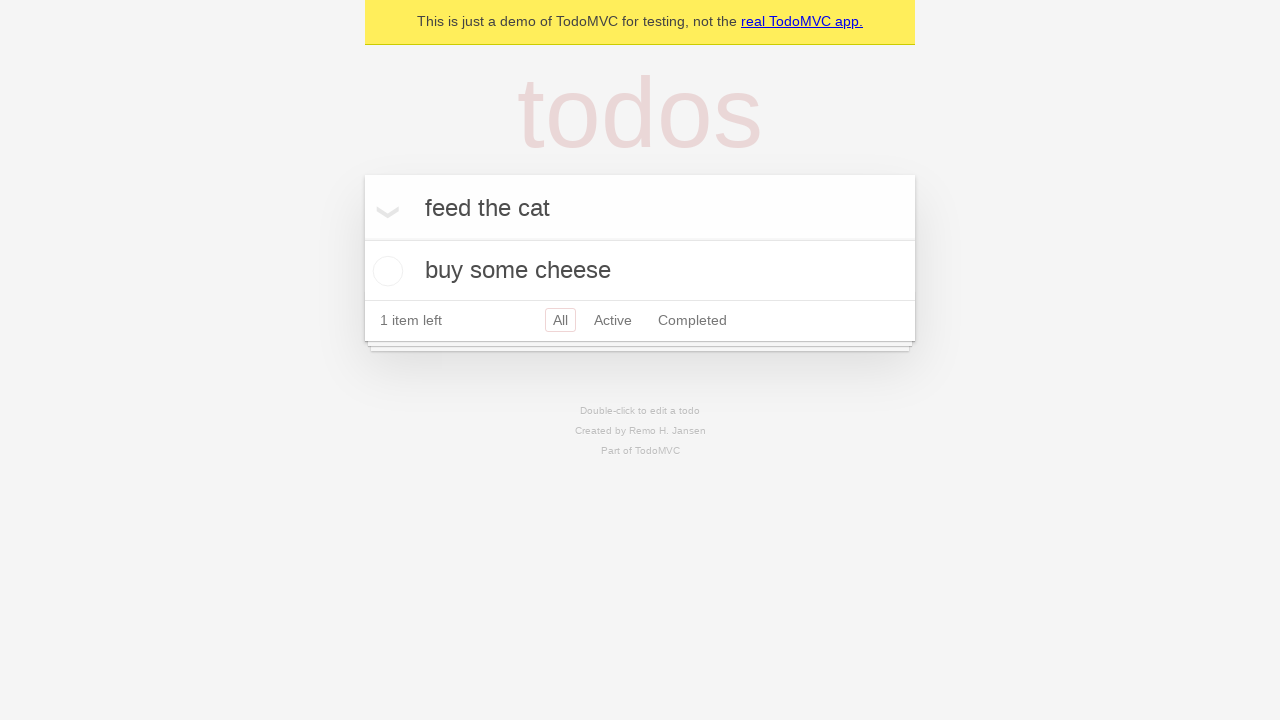

Pressed Enter to create second todo item on internal:attr=[placeholder="What needs to be done?"i]
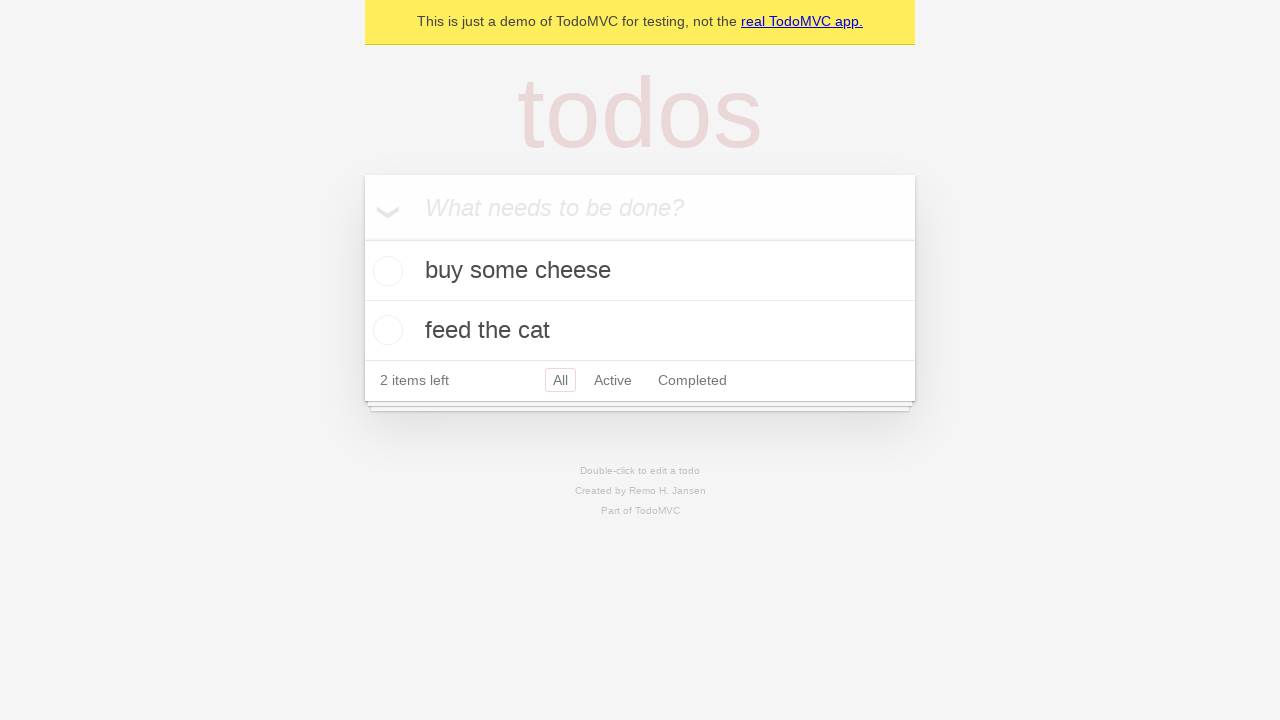

Filled todo input with 'book a doctors appointment' on internal:attr=[placeholder="What needs to be done?"i]
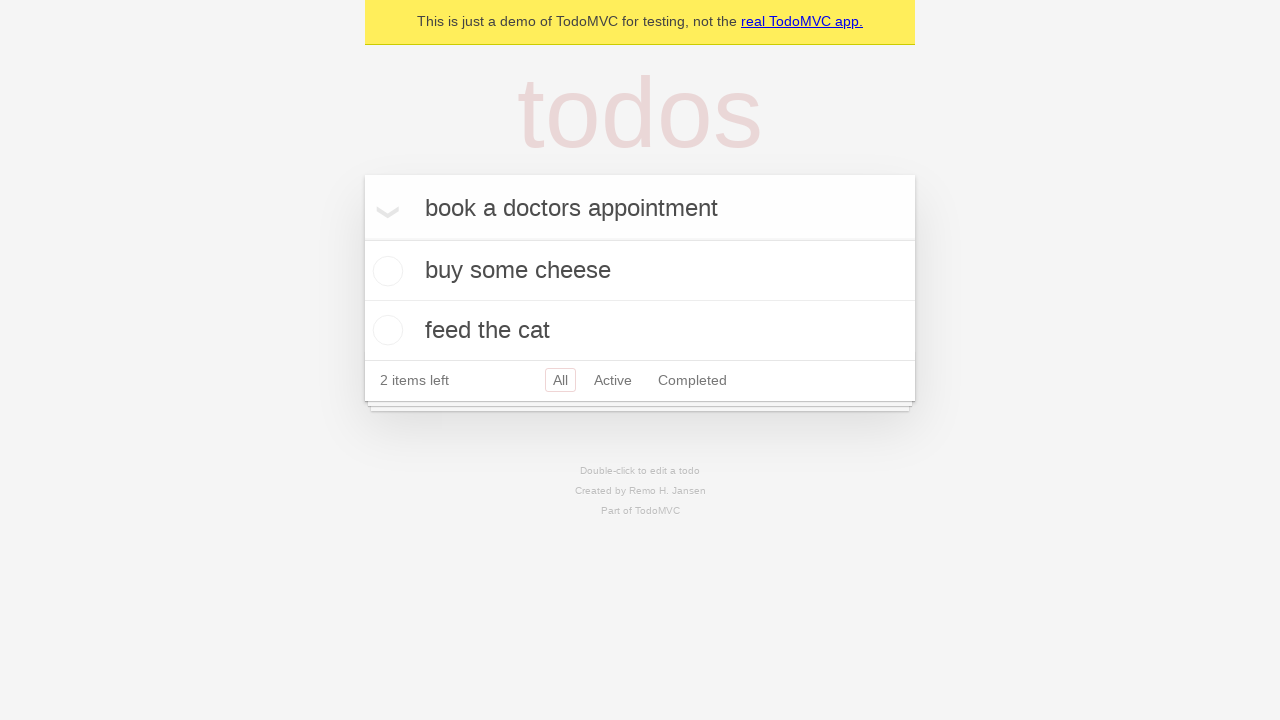

Pressed Enter to create third todo item on internal:attr=[placeholder="What needs to be done?"i]
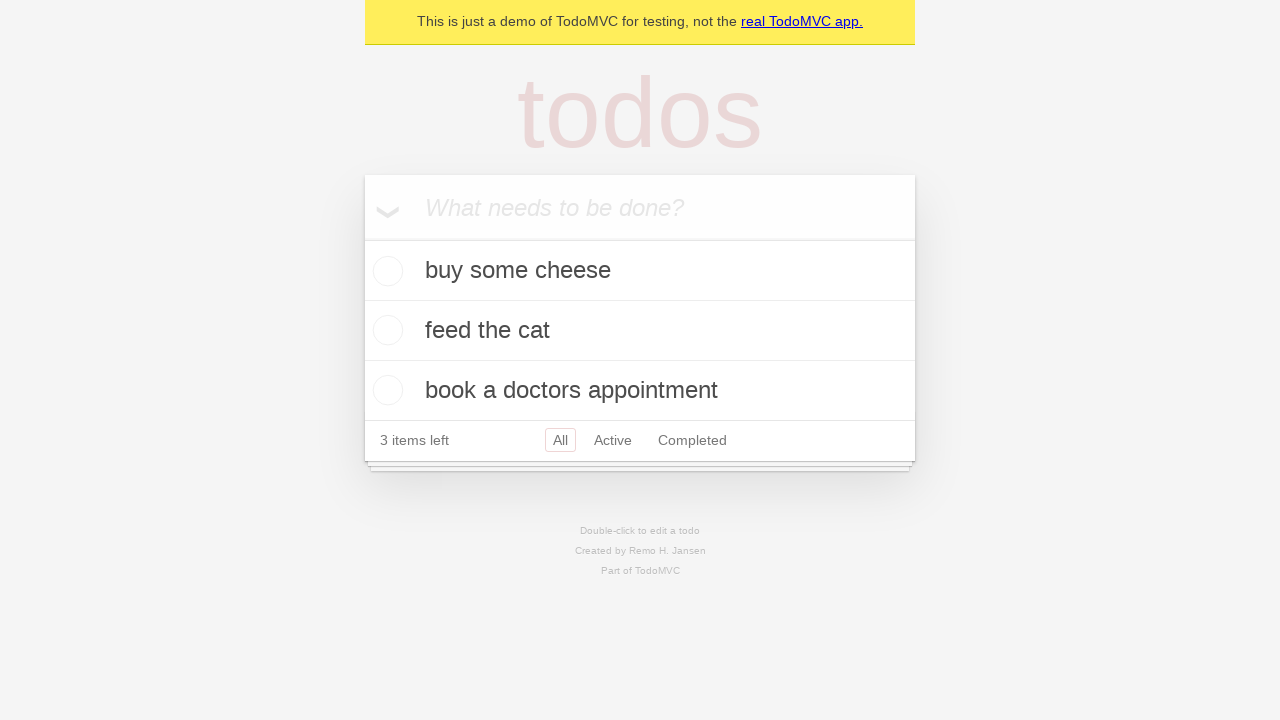

Waited for all three todo items to load
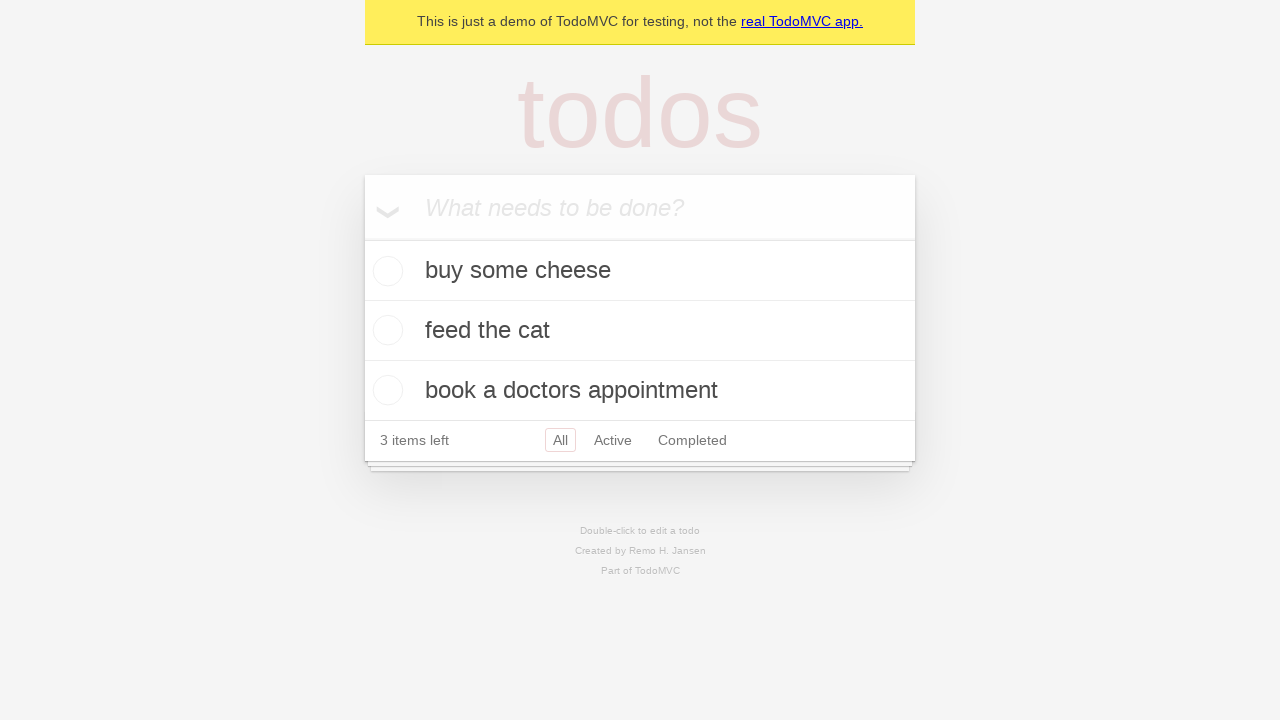

Checked the second todo item (feed the cat) at (385, 330) on [data-testid='todo-item'] >> nth=1 >> internal:role=checkbox
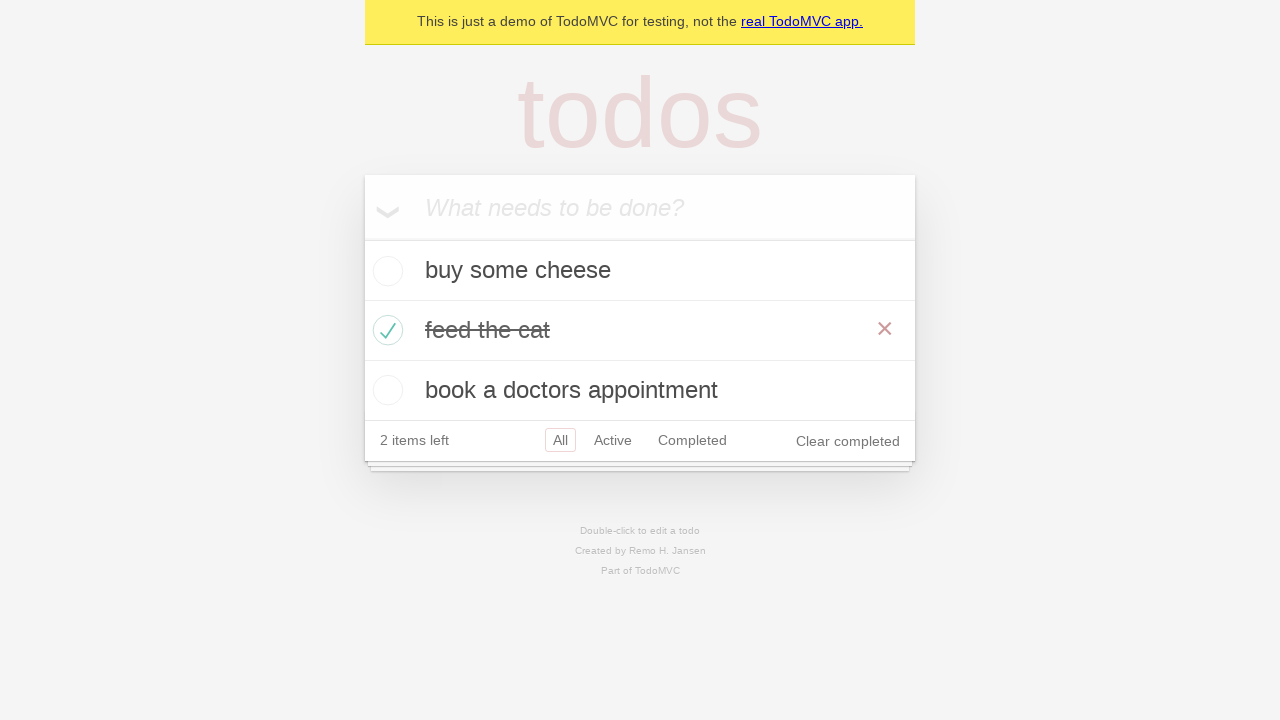

Clicked 'All' filter link at (560, 440) on internal:role=link[name="All"i]
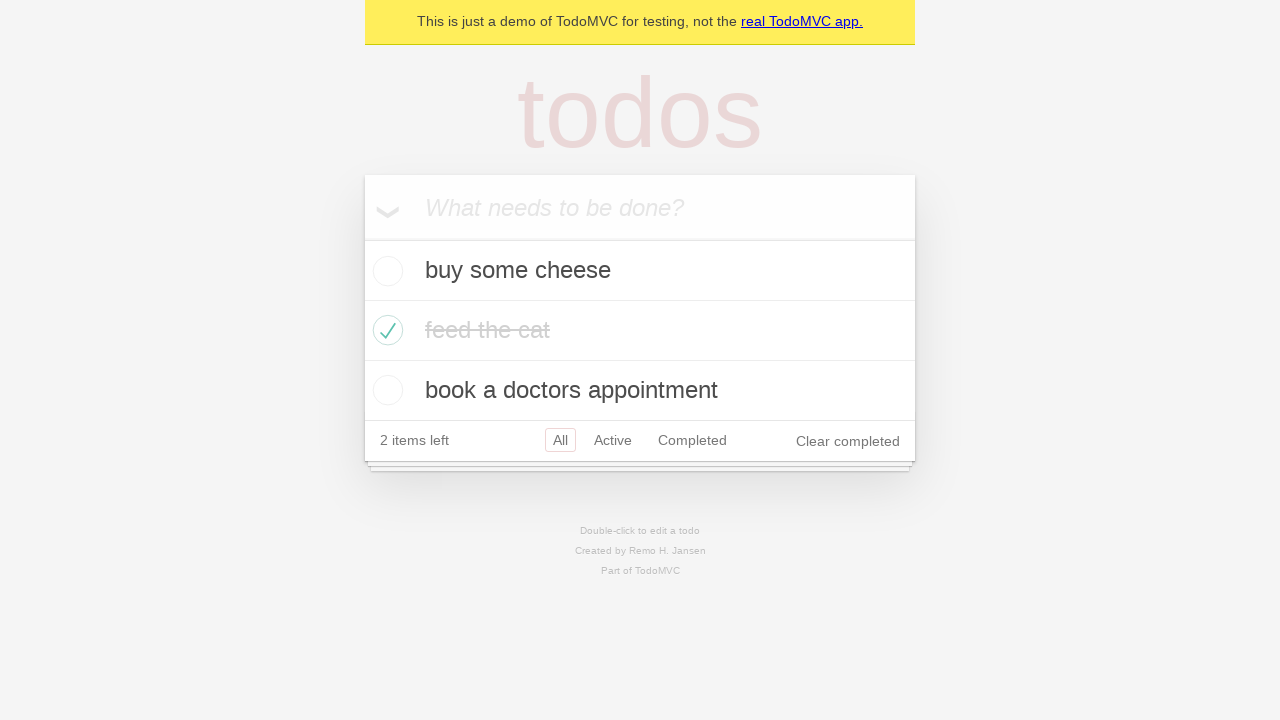

Clicked 'Active' filter link at (613, 440) on internal:role=link[name="Active"i]
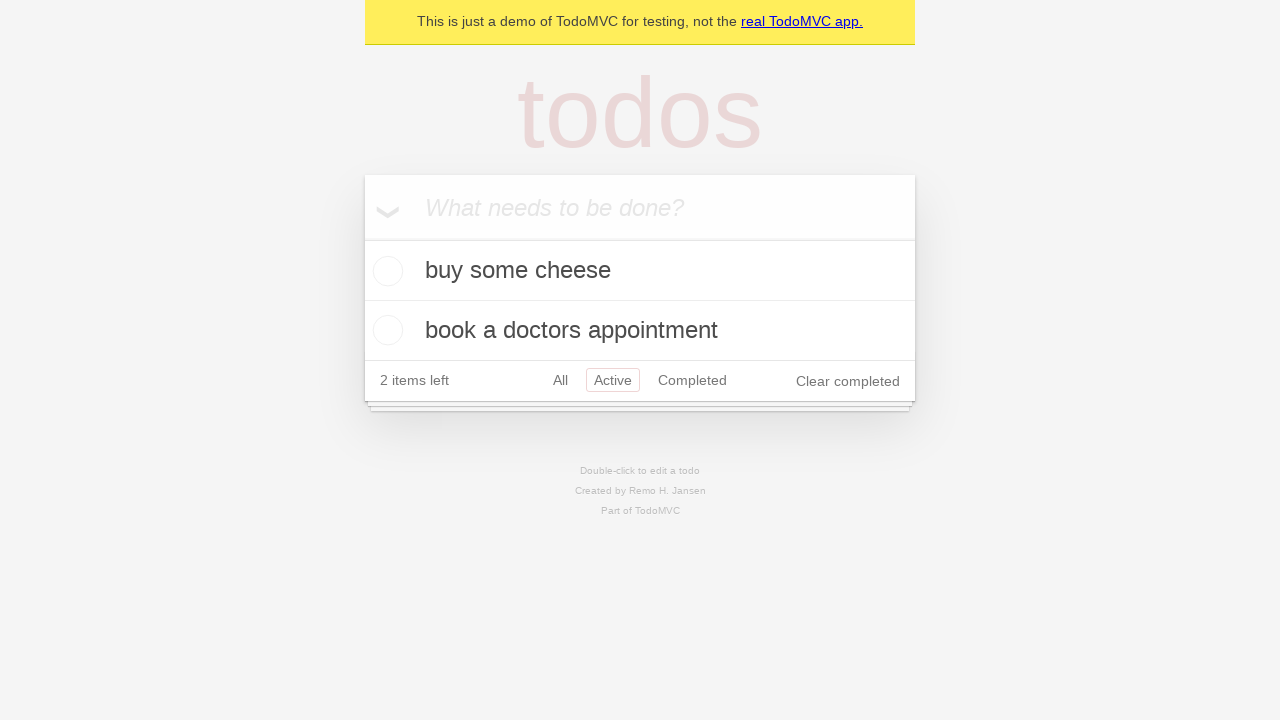

Clicked 'Completed' filter link at (692, 380) on internal:role=link[name="Completed"i]
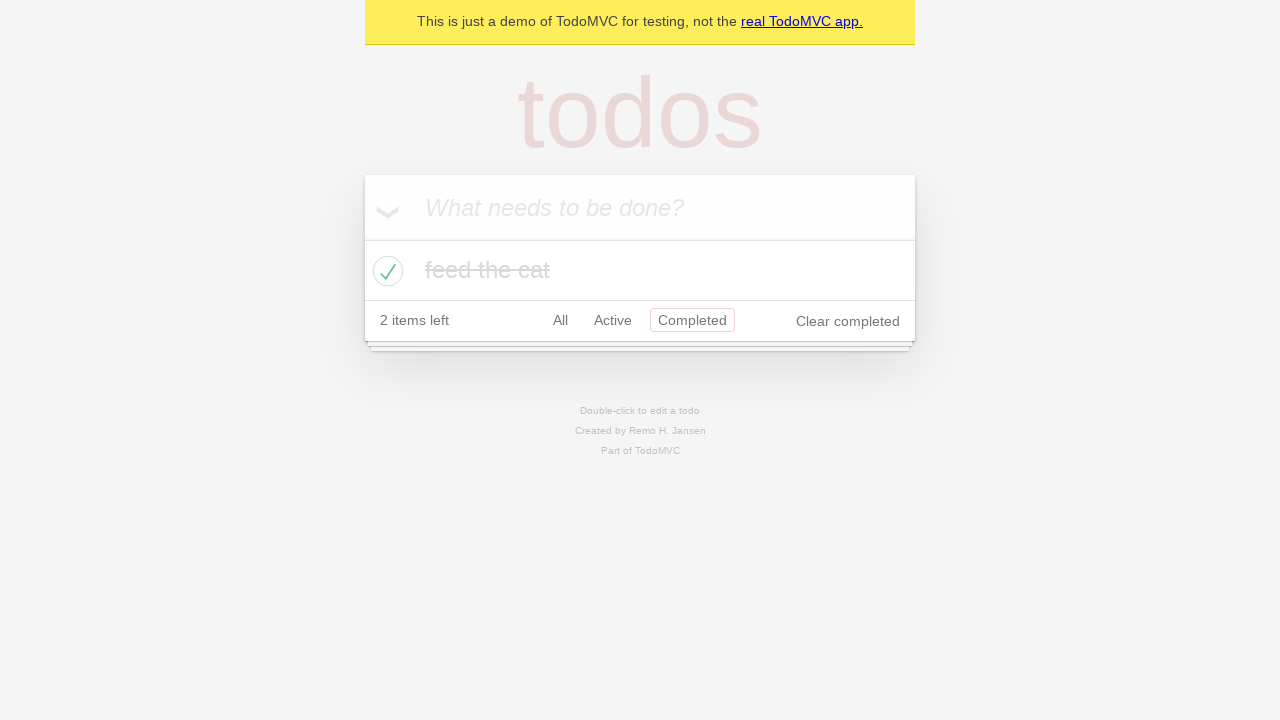

Navigated back from Completed view to Active view
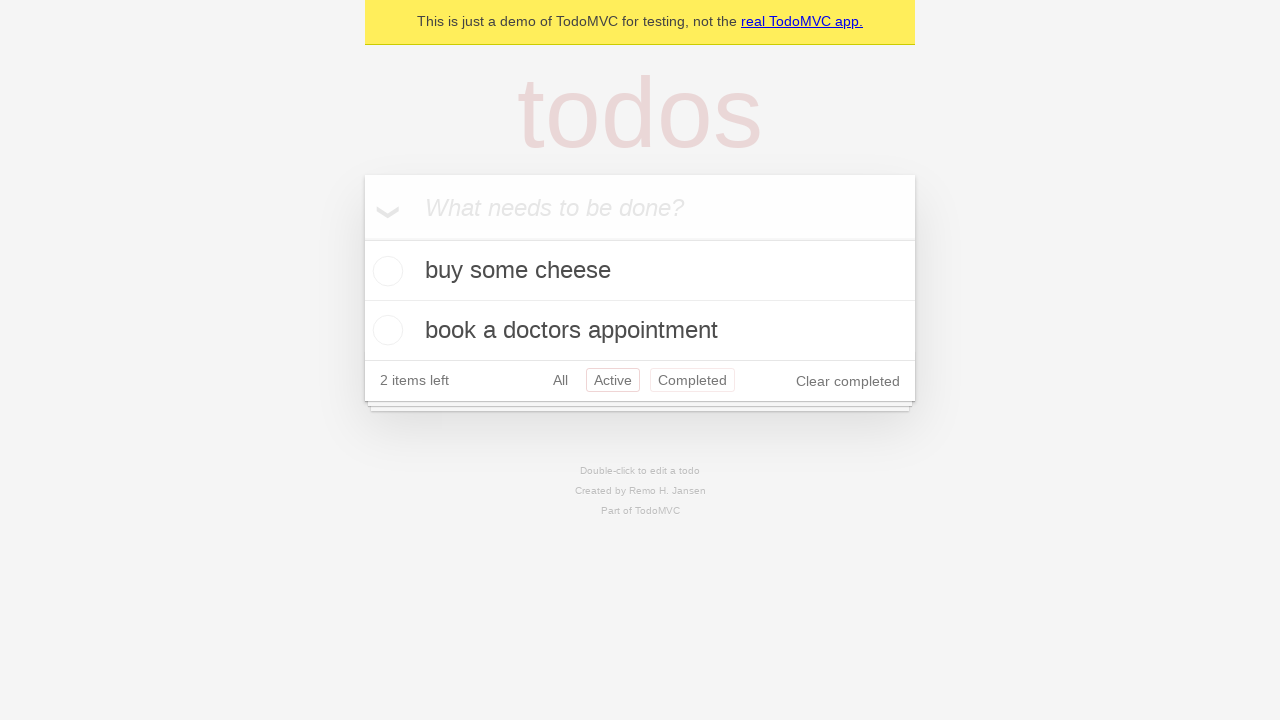

Navigated back from Active view to All view
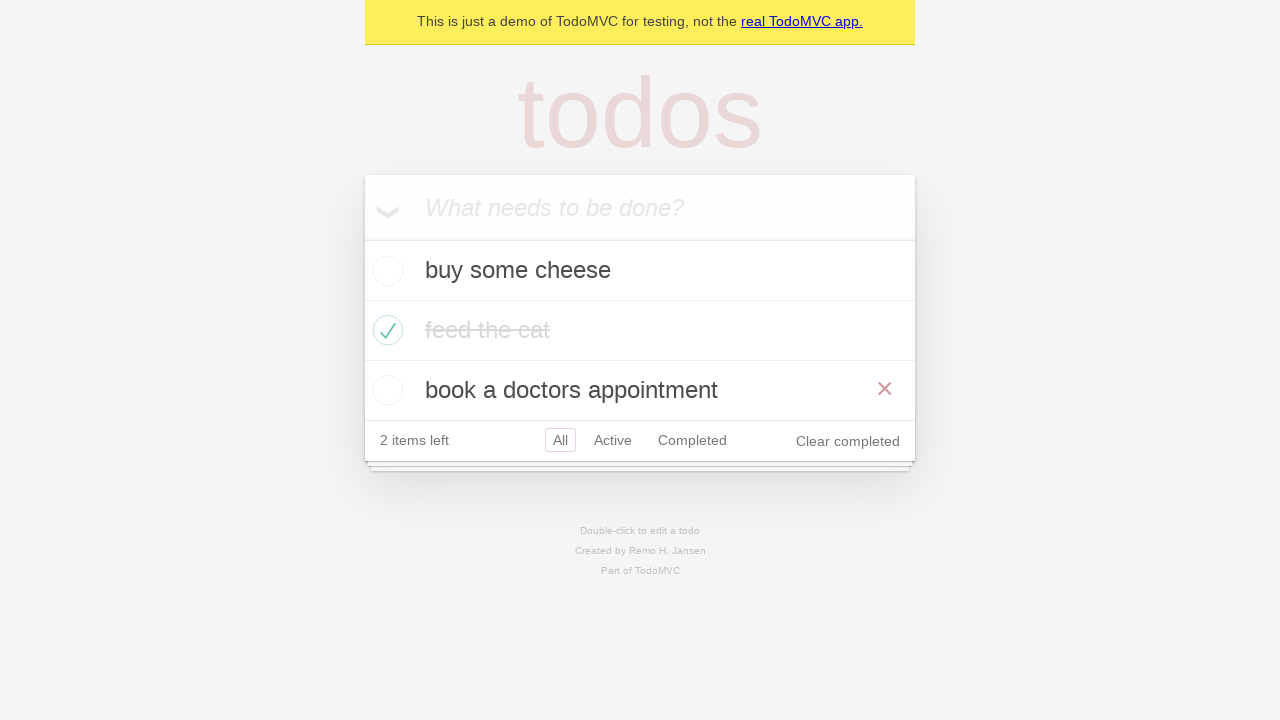

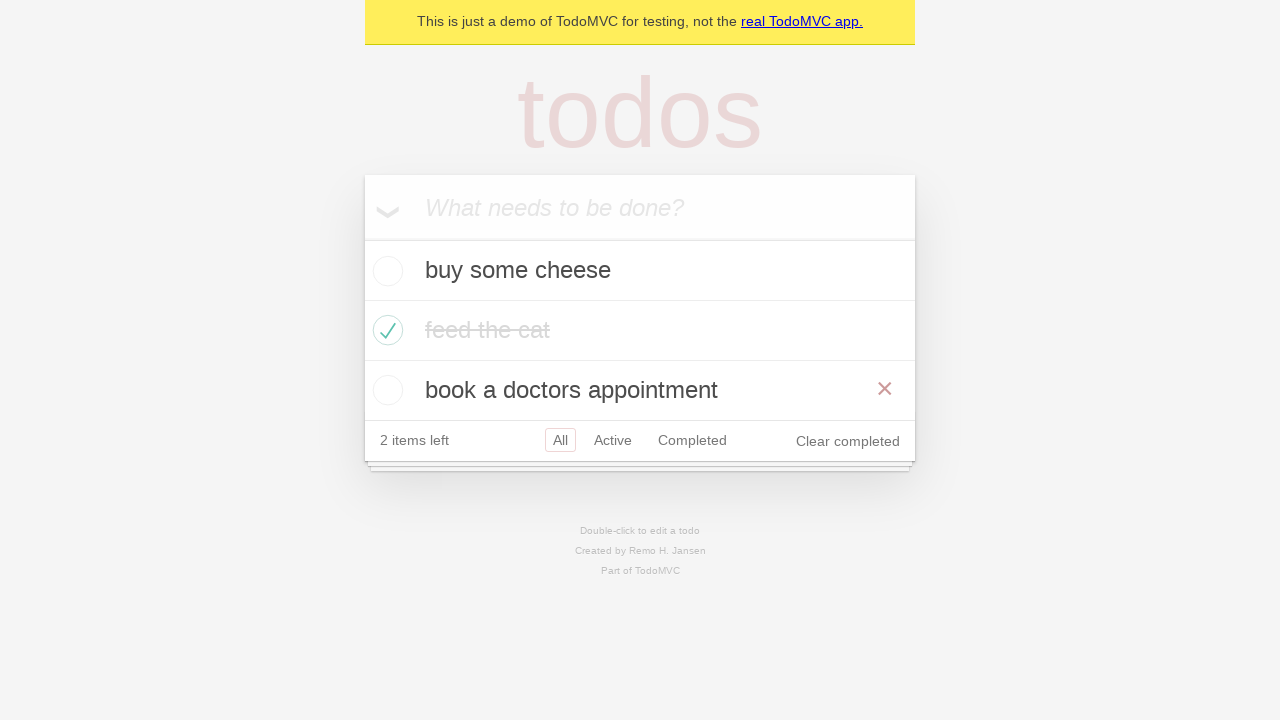